Tests clicking on the Samsung Galaxy S6 product link from the homepage to navigate to the product details page

Starting URL: https://www.demoblaze.com/

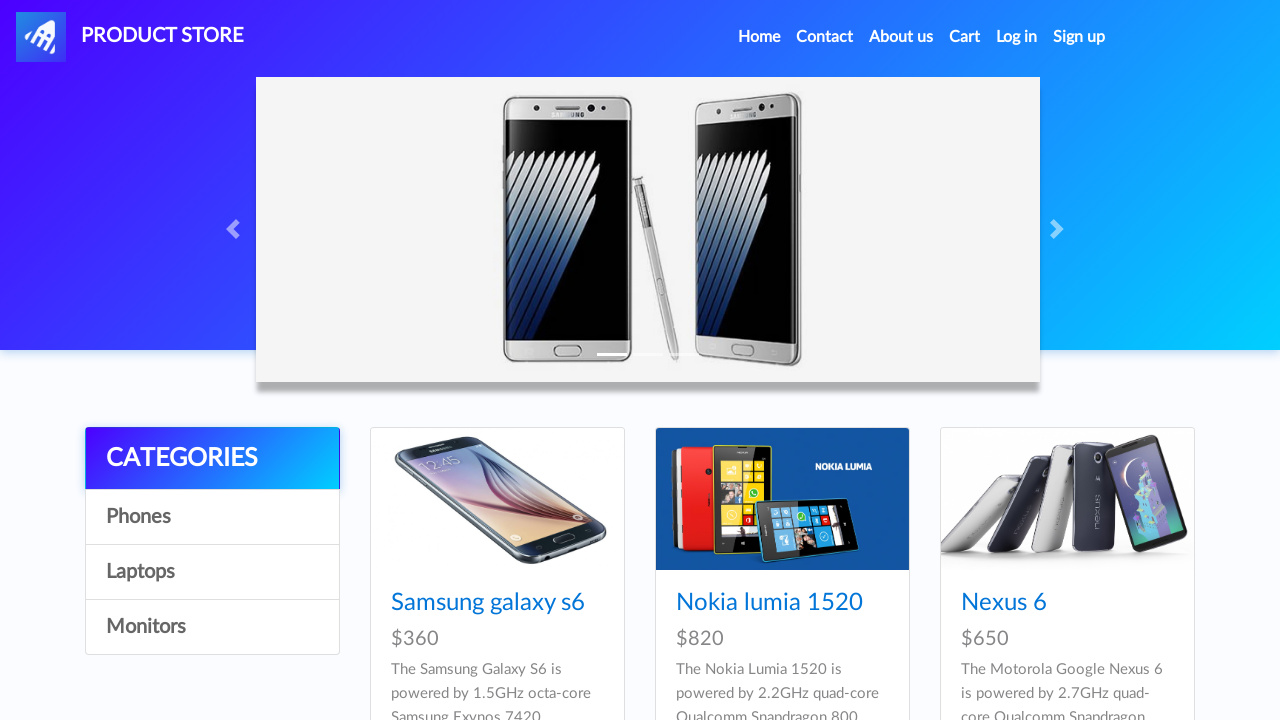

Waited for product cards to load on homepage
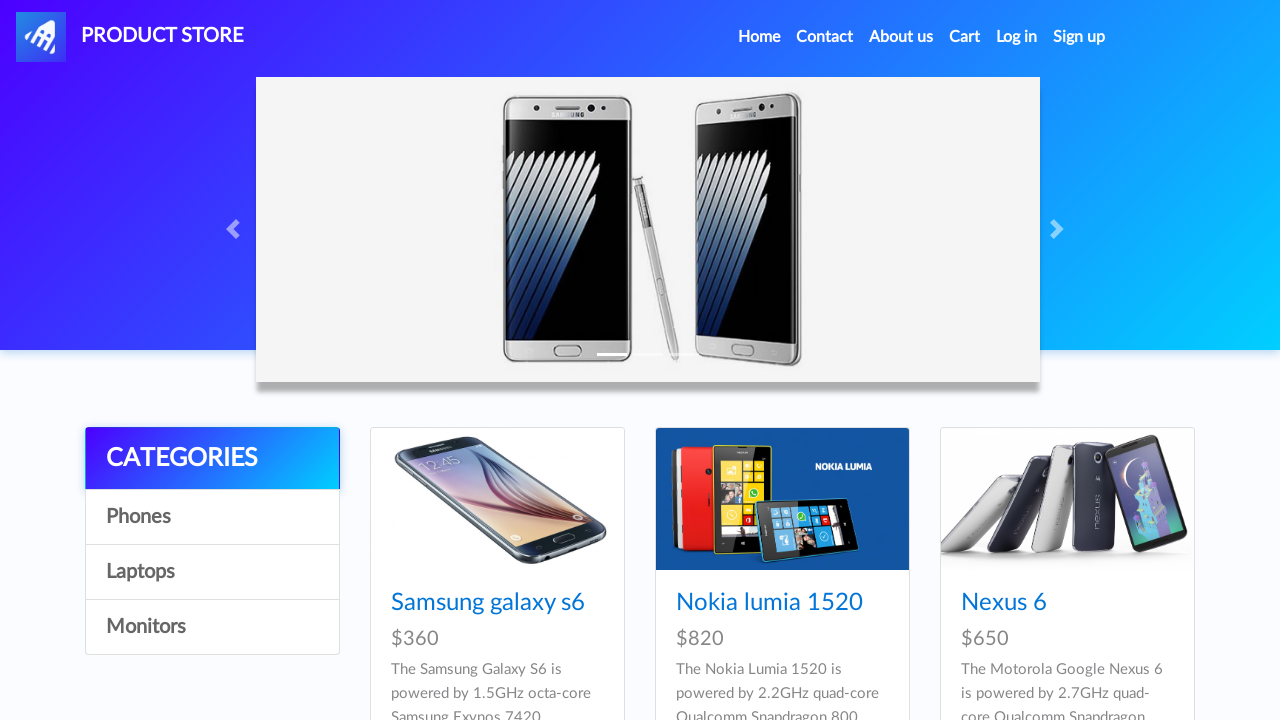

Clicked on Samsung Galaxy S6 product link at (488, 603) on text=Samsung galaxy s6
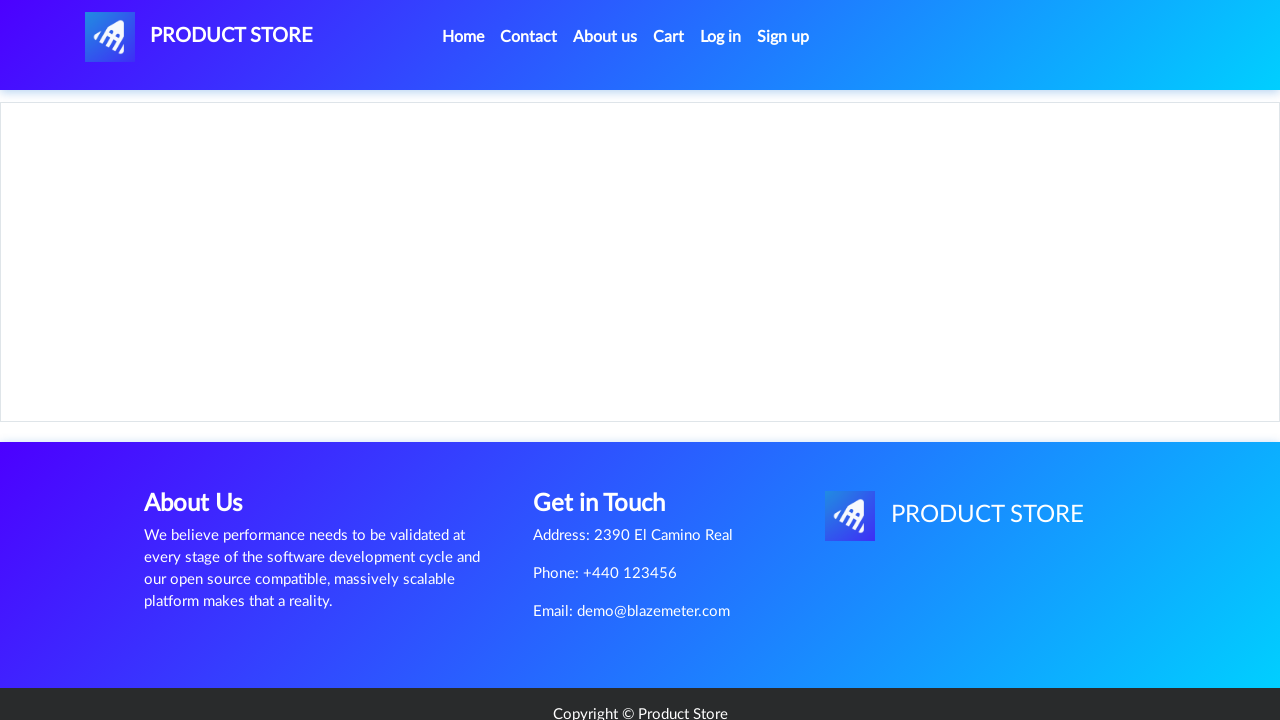

Waited for product details page to load
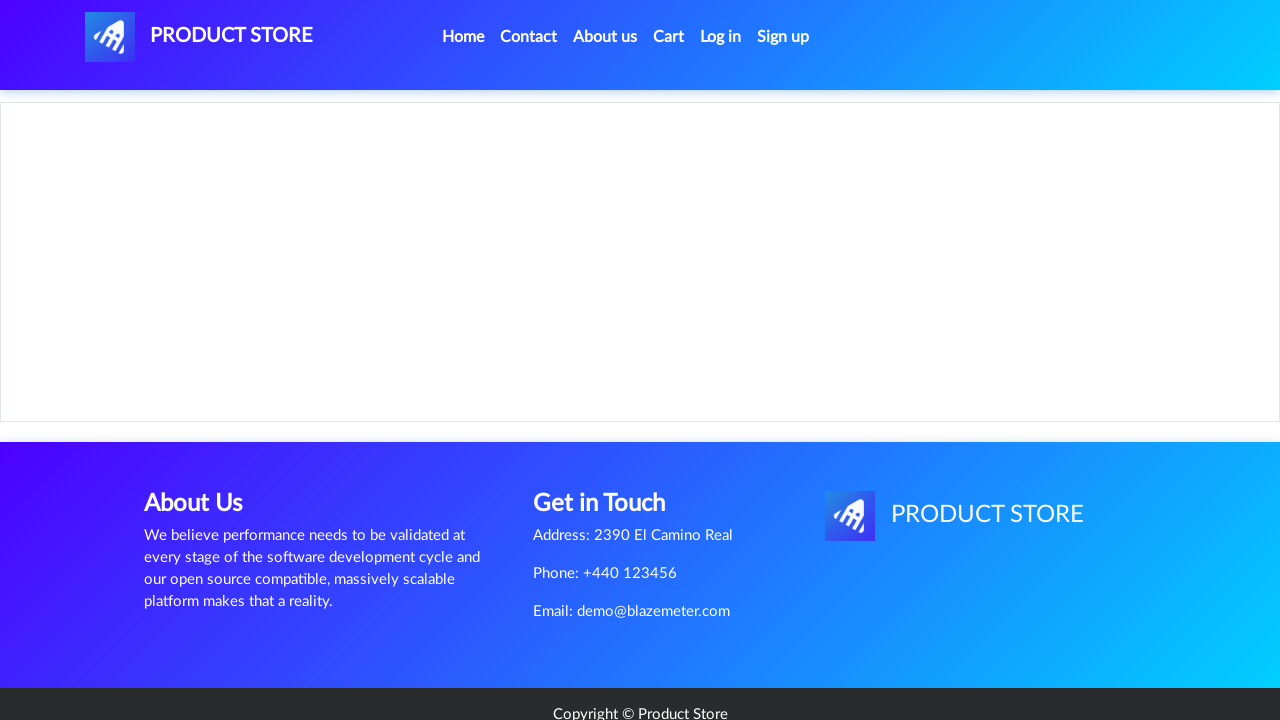

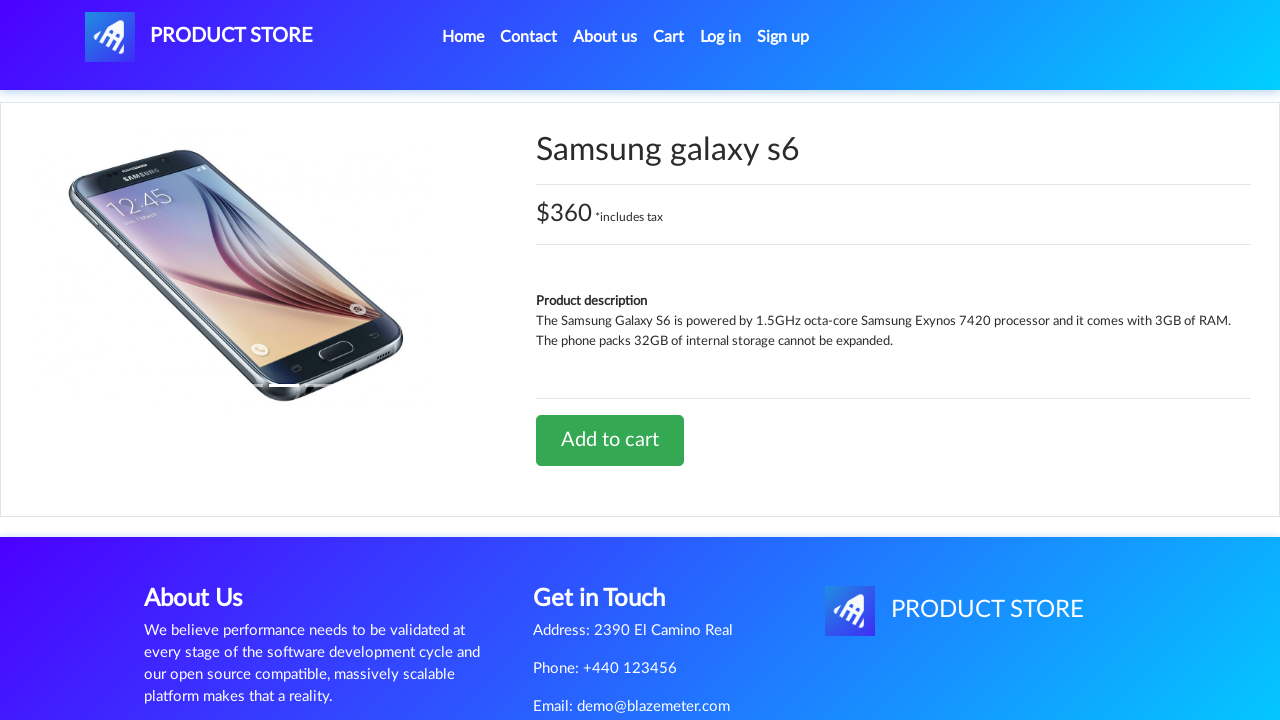